Tests unconditionally aborting CSS requests by blocking all CSS files and verifying the page still renders with an SVG element having a certain height

Starting URL: https://selenium.dev

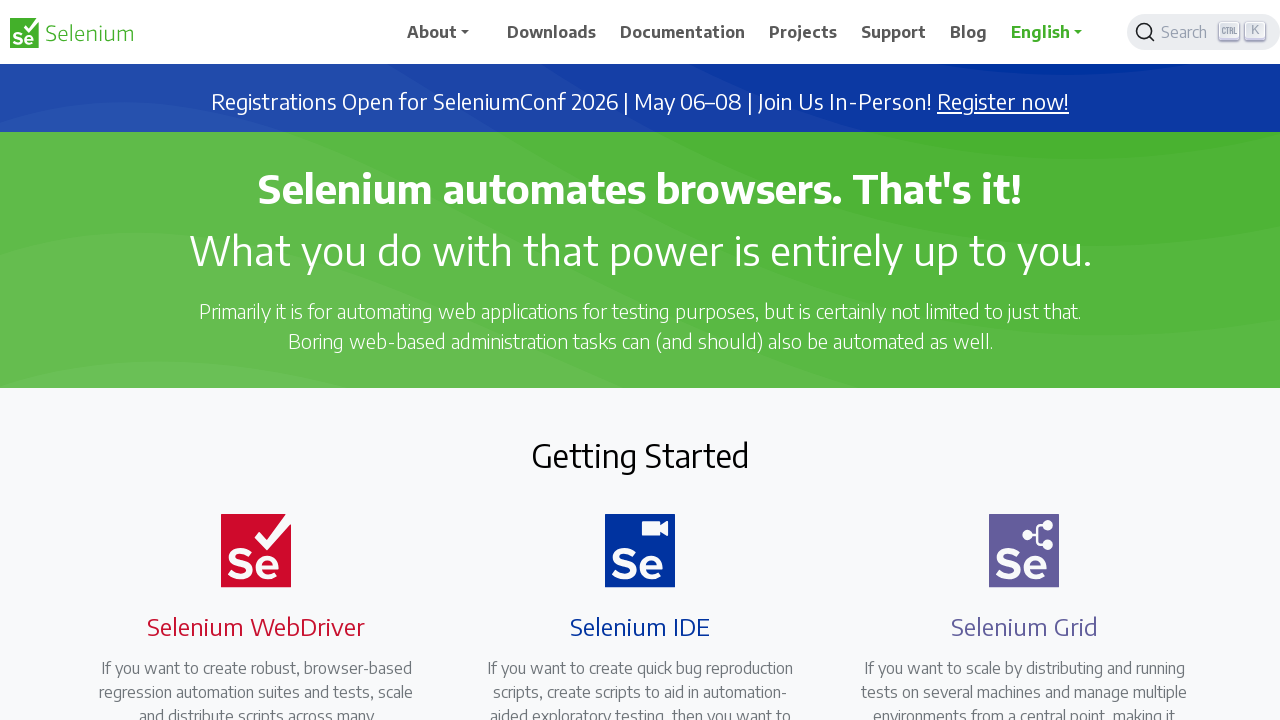

Set up route to abort all CSS requests
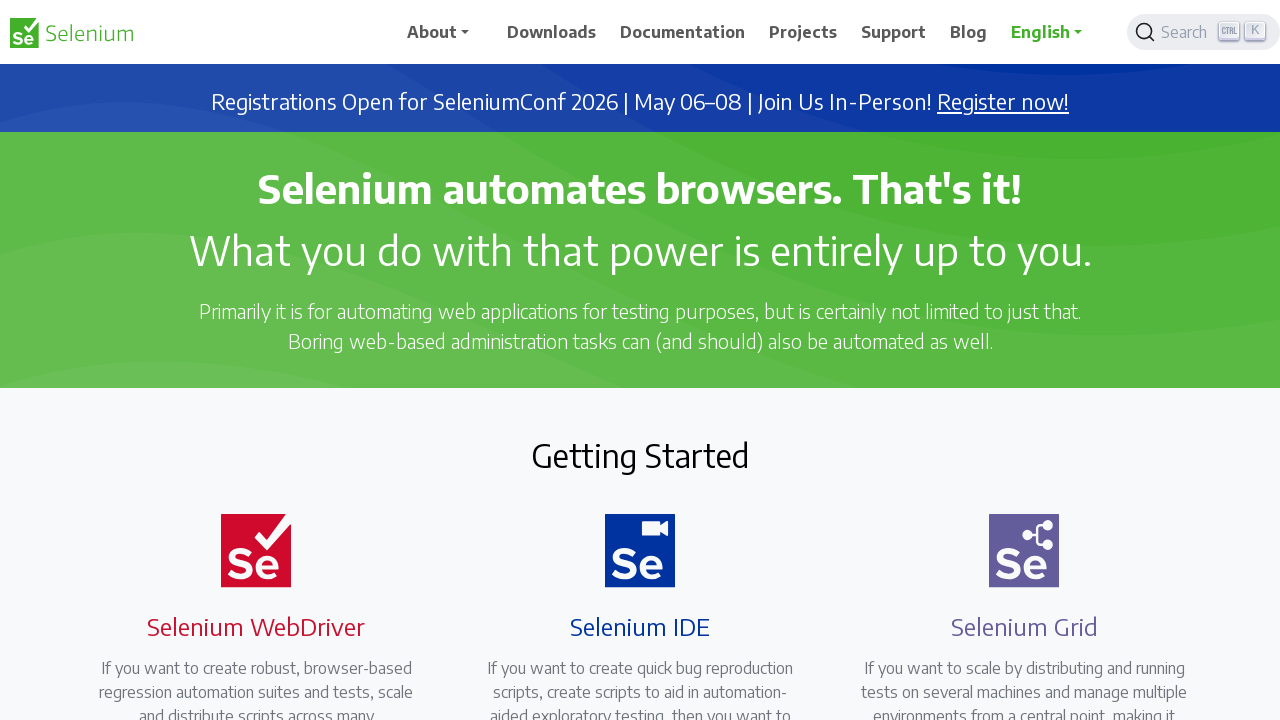

Navigated to https://selenium.dev with CSS requests blocked
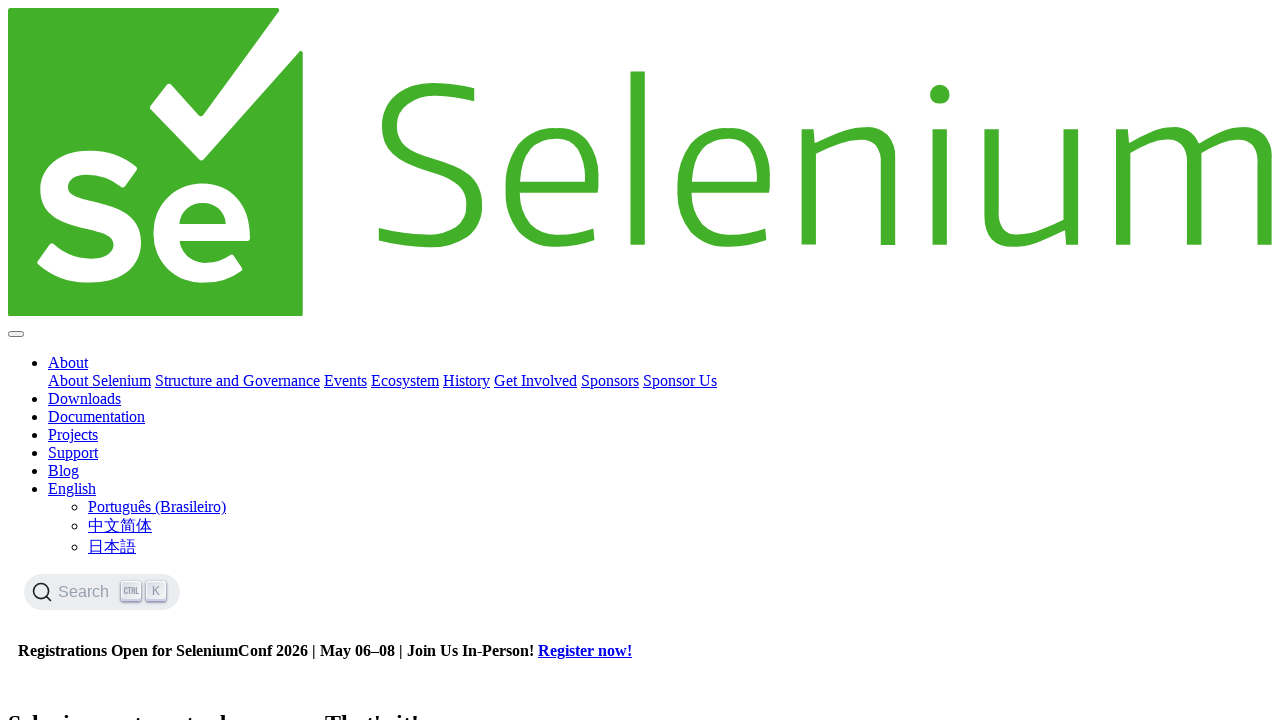

Retrieved SVG element height: 308.328125px
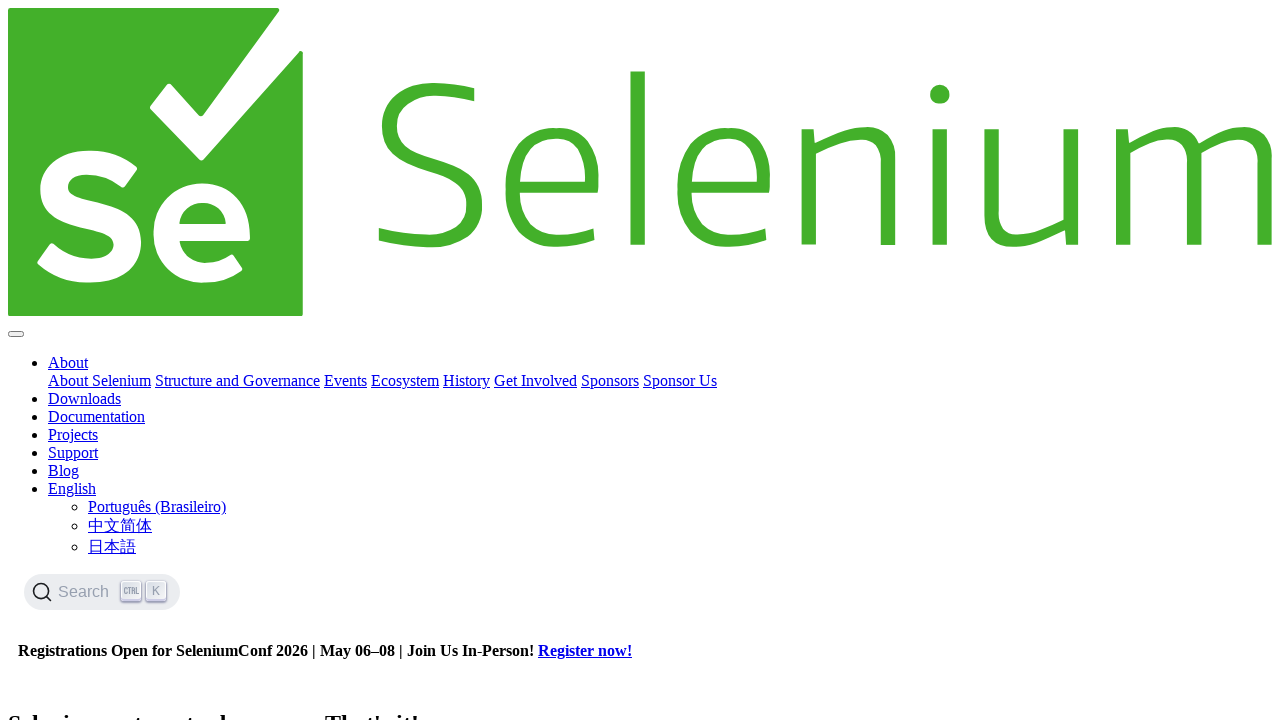

Verified SVG element height is greater than 30px
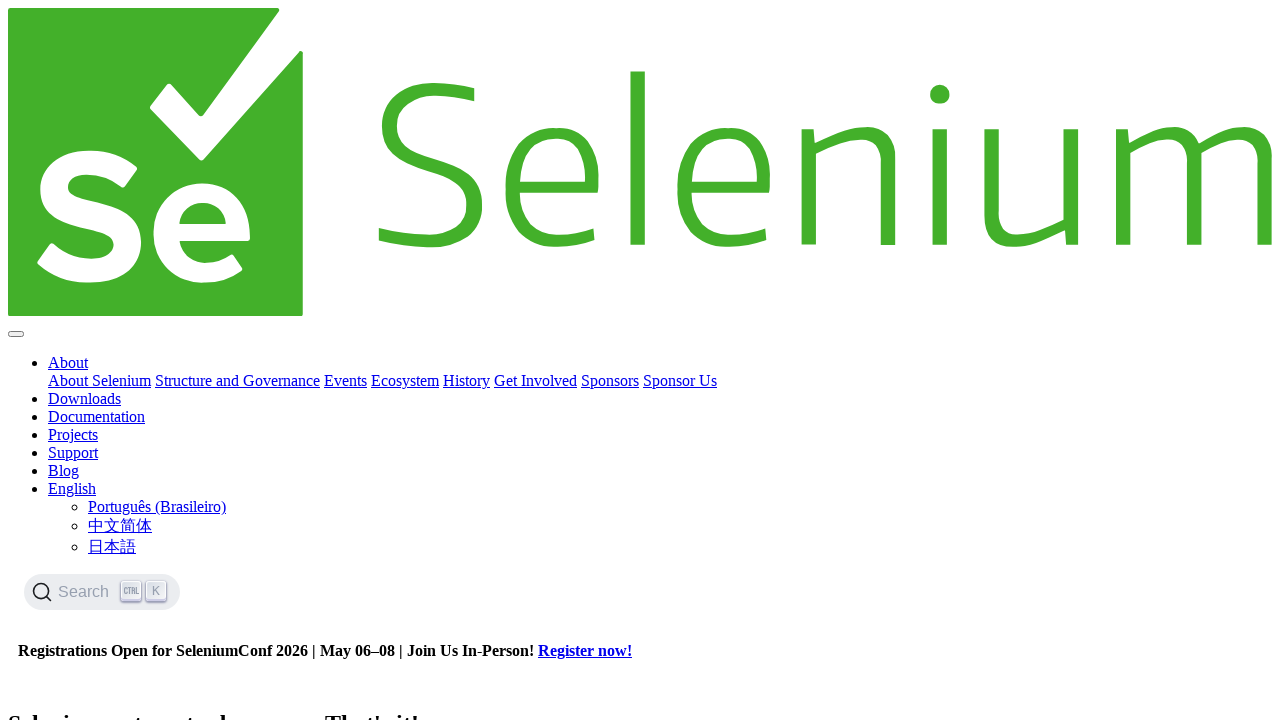

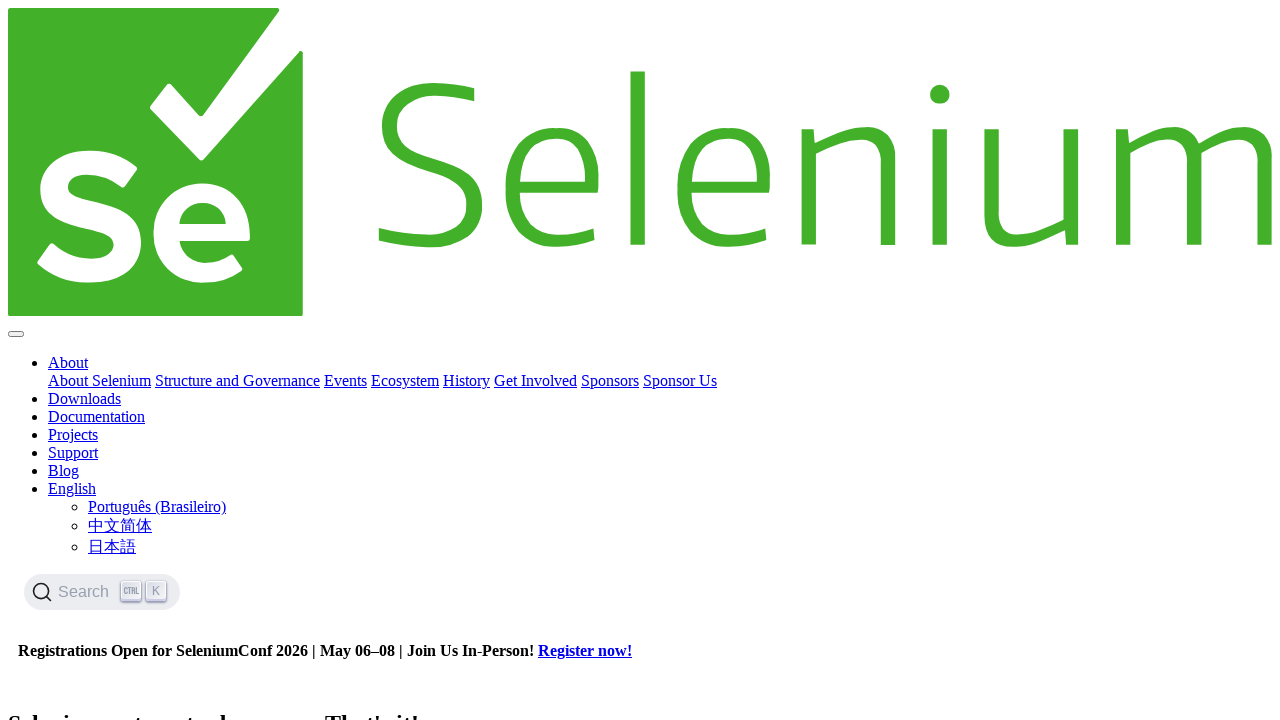